Tests drag and drop functionality on the jQuery UI droppable demo page by dragging an element onto a target and verifying the drop was successful.

Starting URL: https://jqueryui.com/droppable/

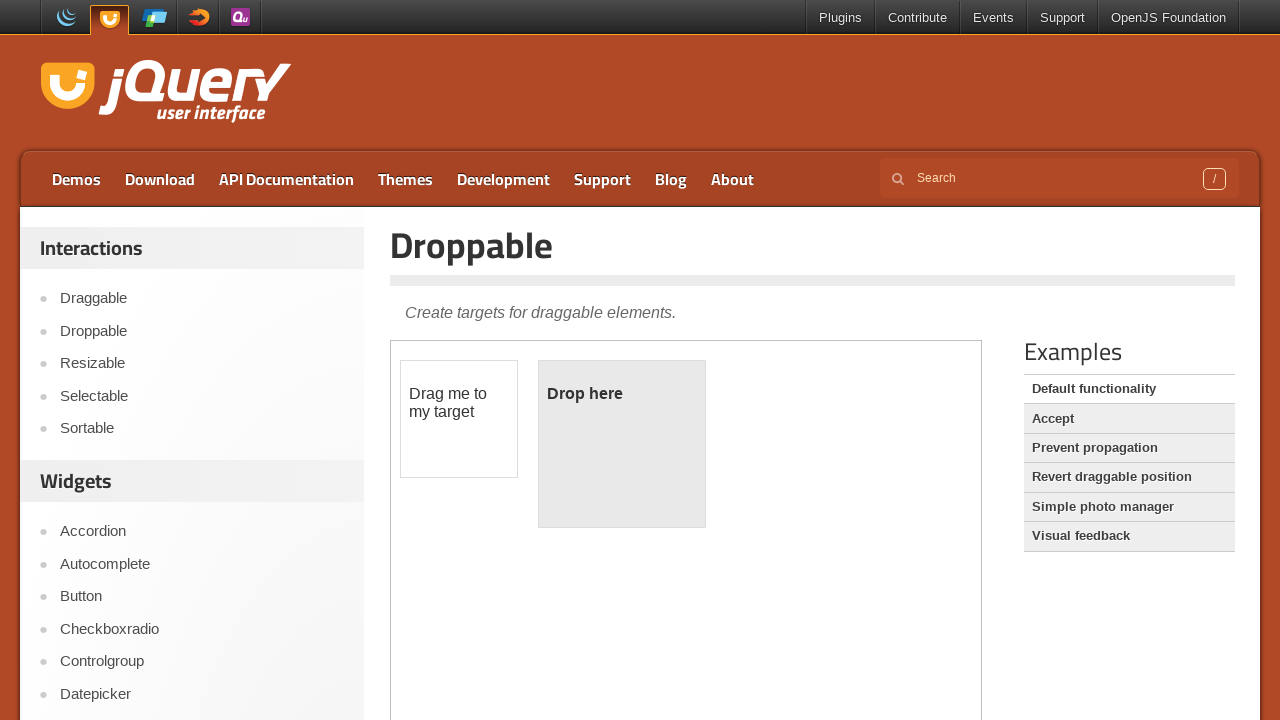

Navigated to jQuery UI droppable demo page
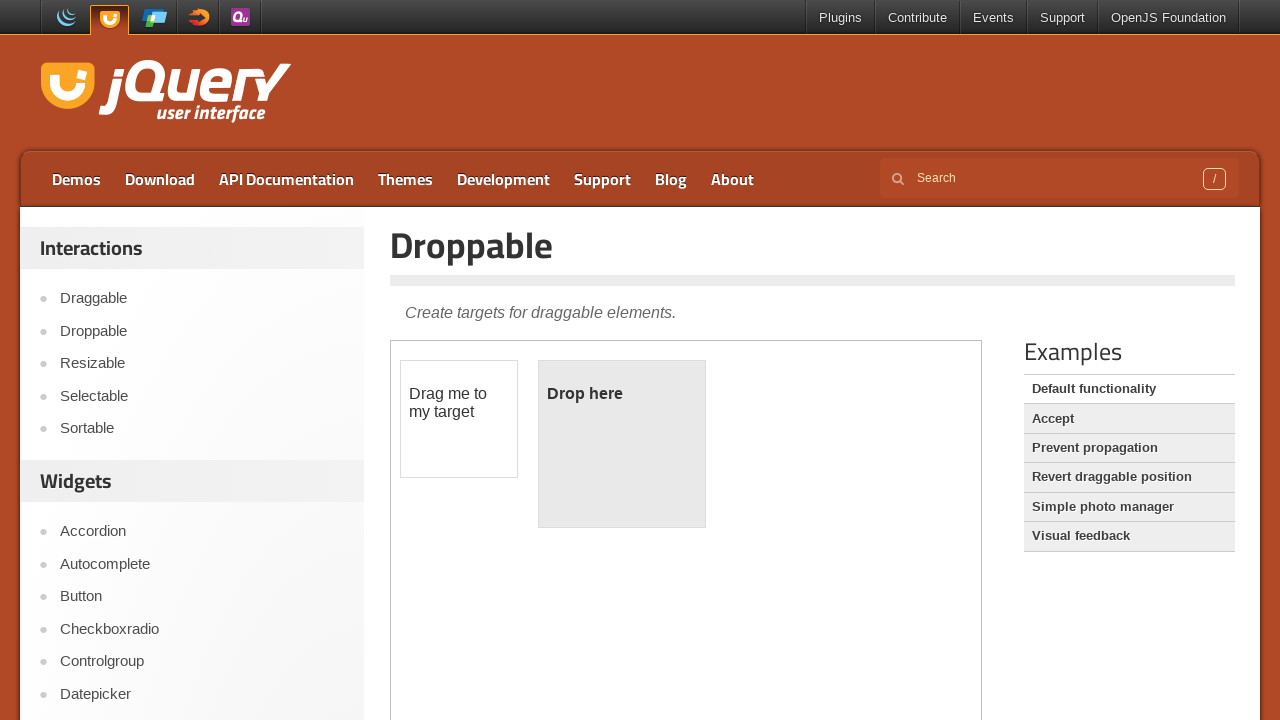

Located demo iframe
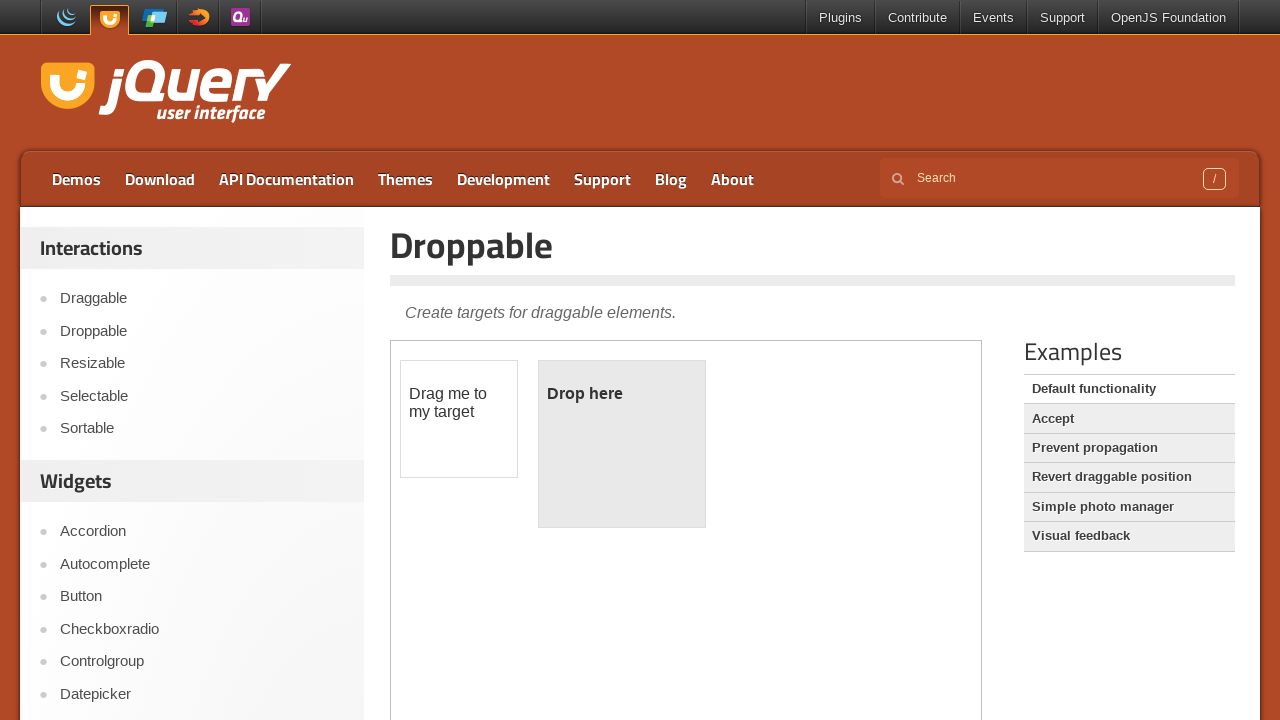

Located draggable source element
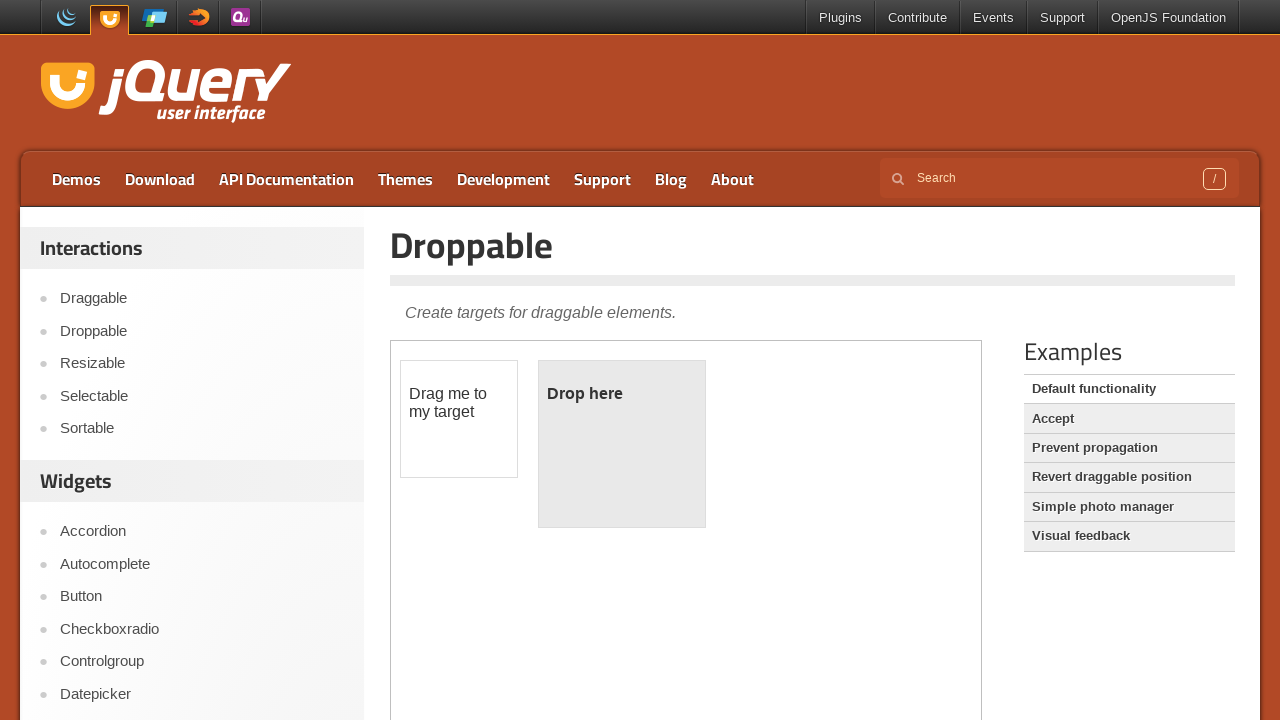

Located droppable target element
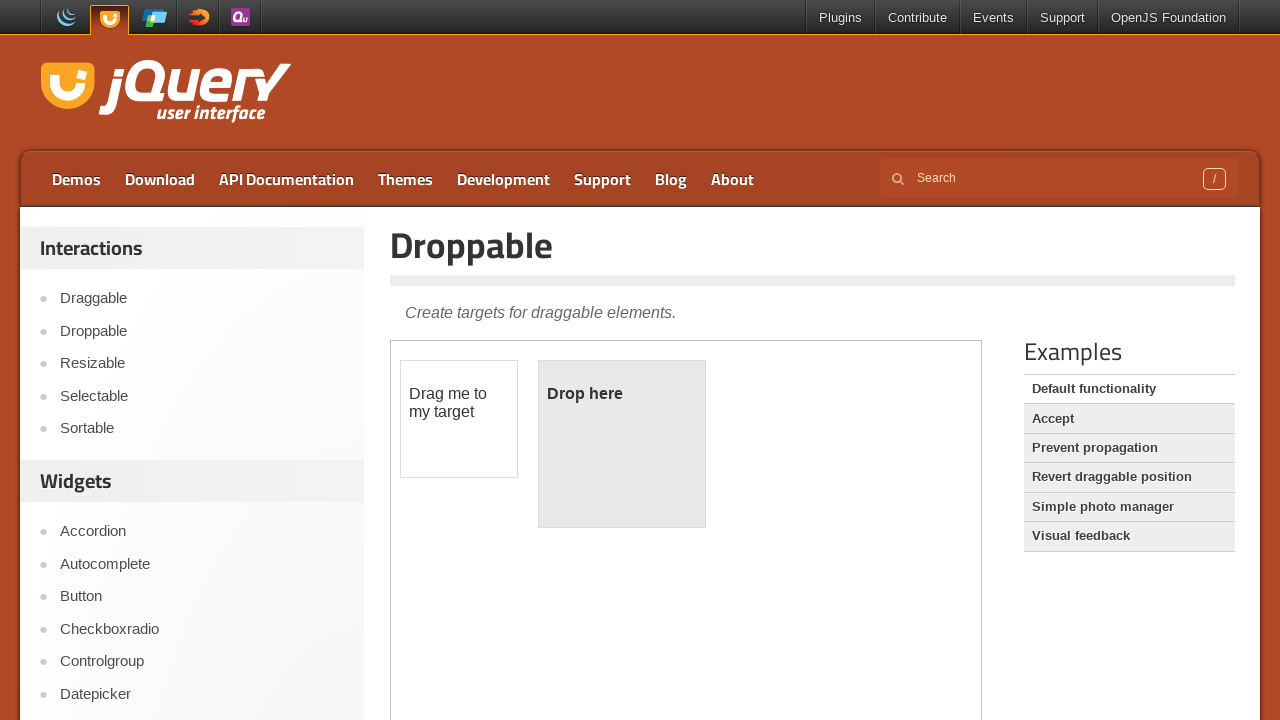

Dragged source element onto target element at (622, 444)
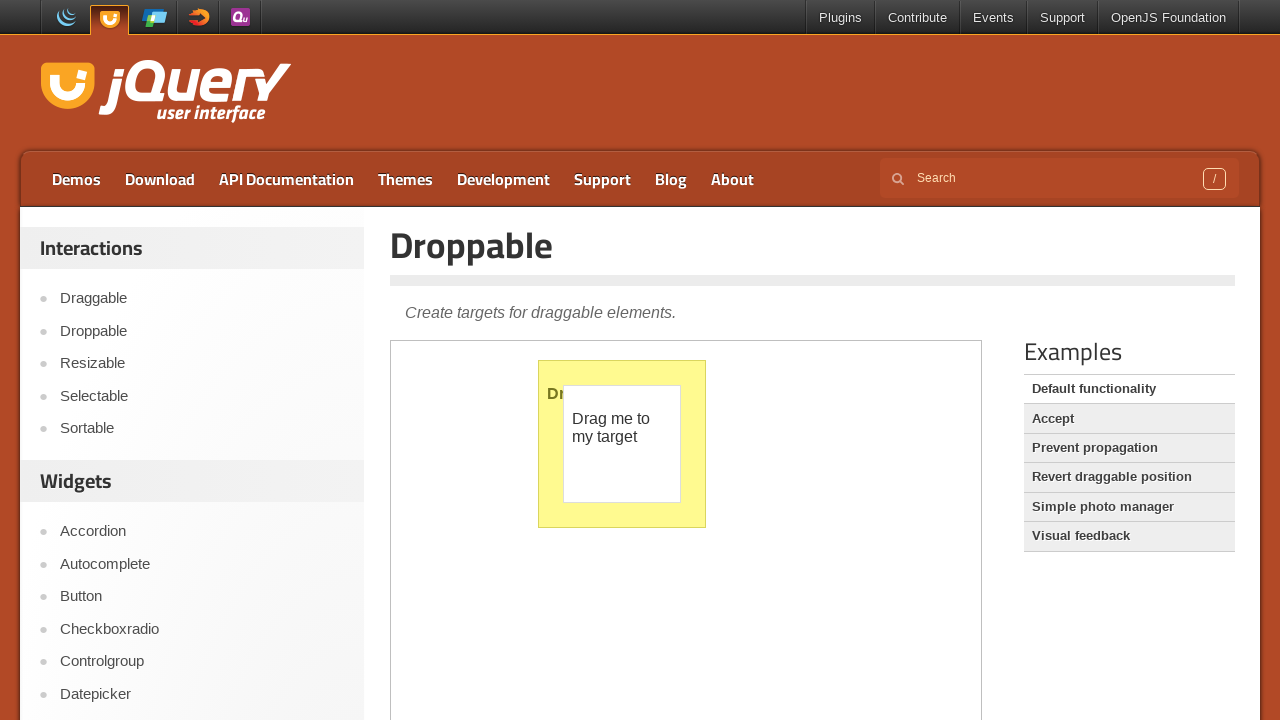

Target element is visible
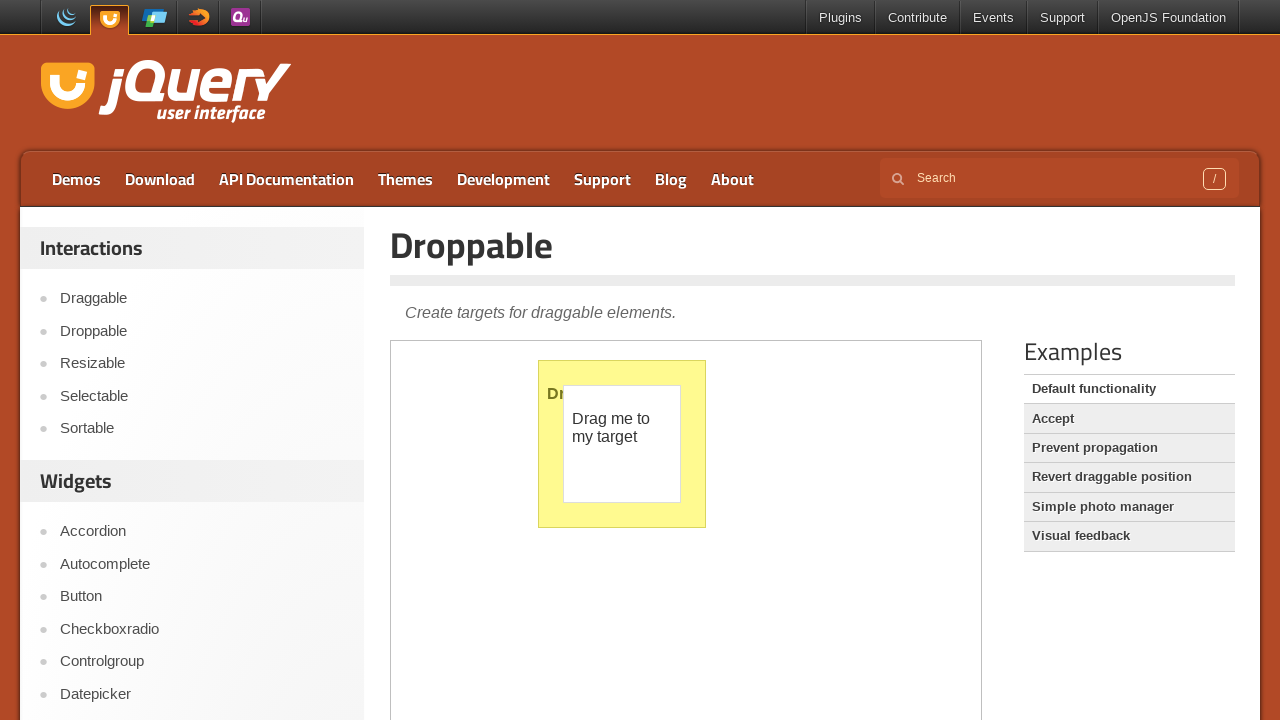

Verified drop was successful - target text is 'Dropped!'
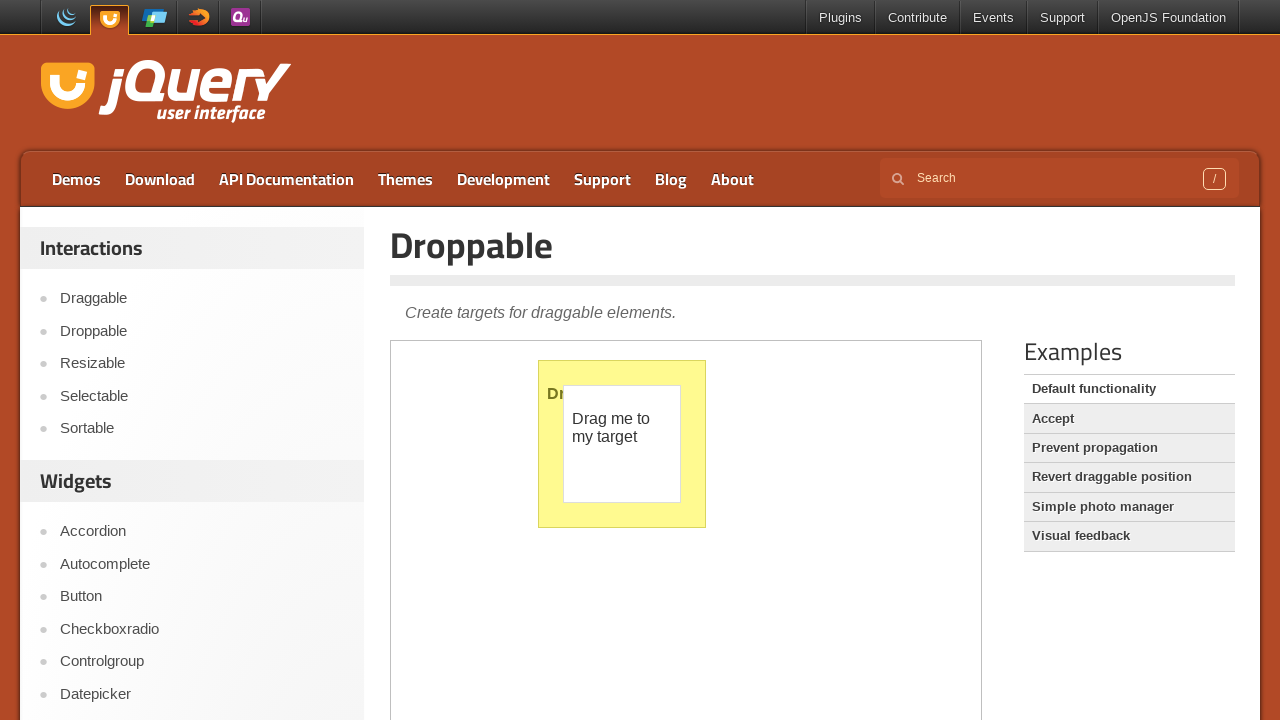

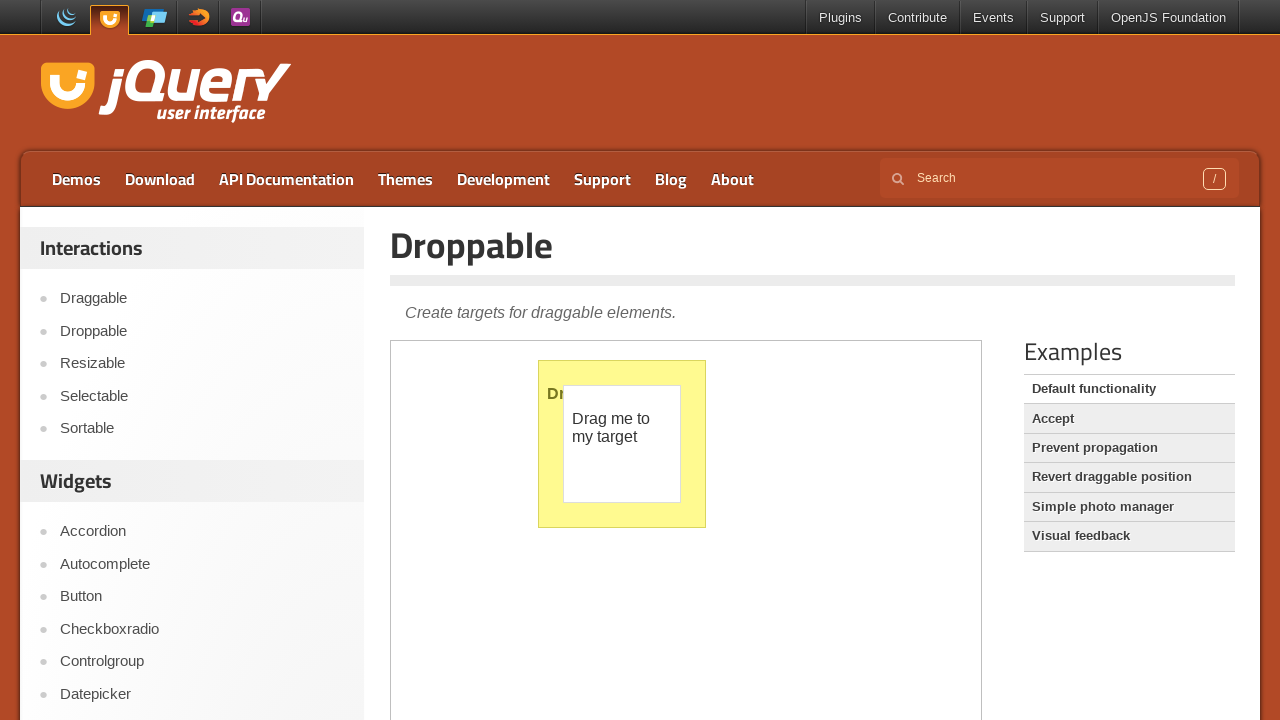